Tests the text box form on DemoQA by filling in full name, email, current address, and permanent address fields, then submitting the form

Starting URL: https://demoqa.com/text-box

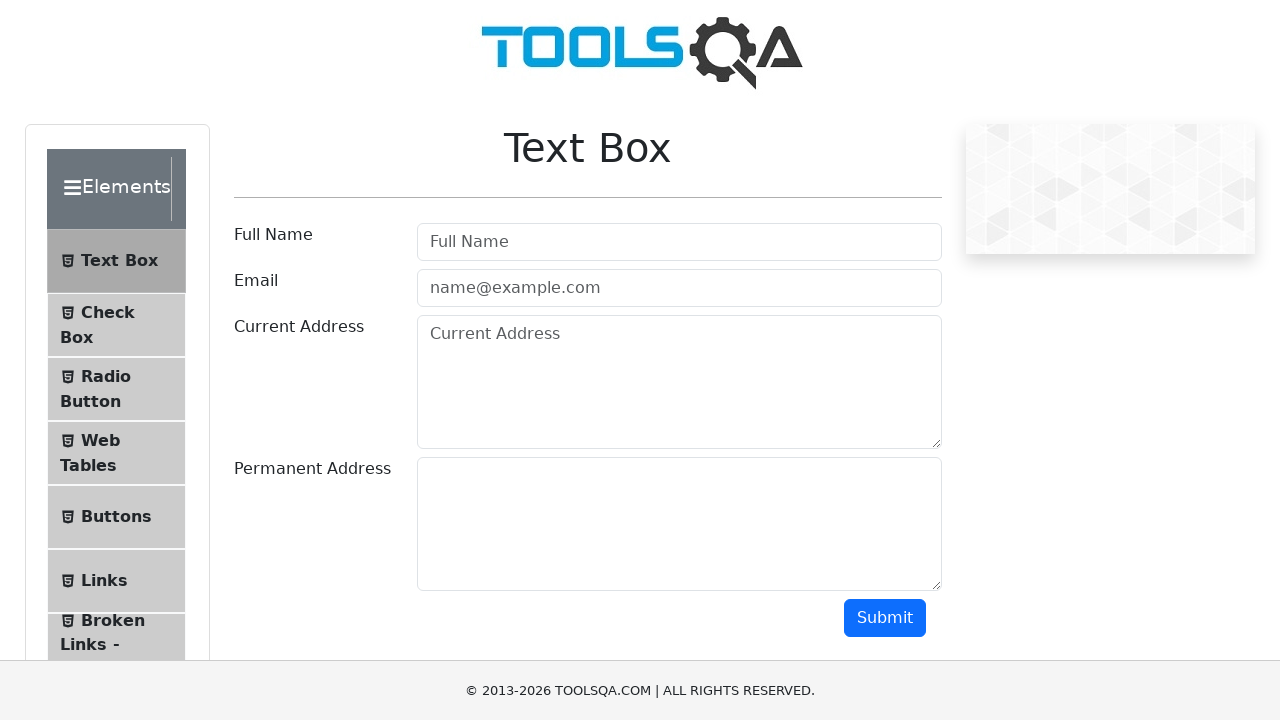

Filled full name field with 'Juan Cruz' on #userName
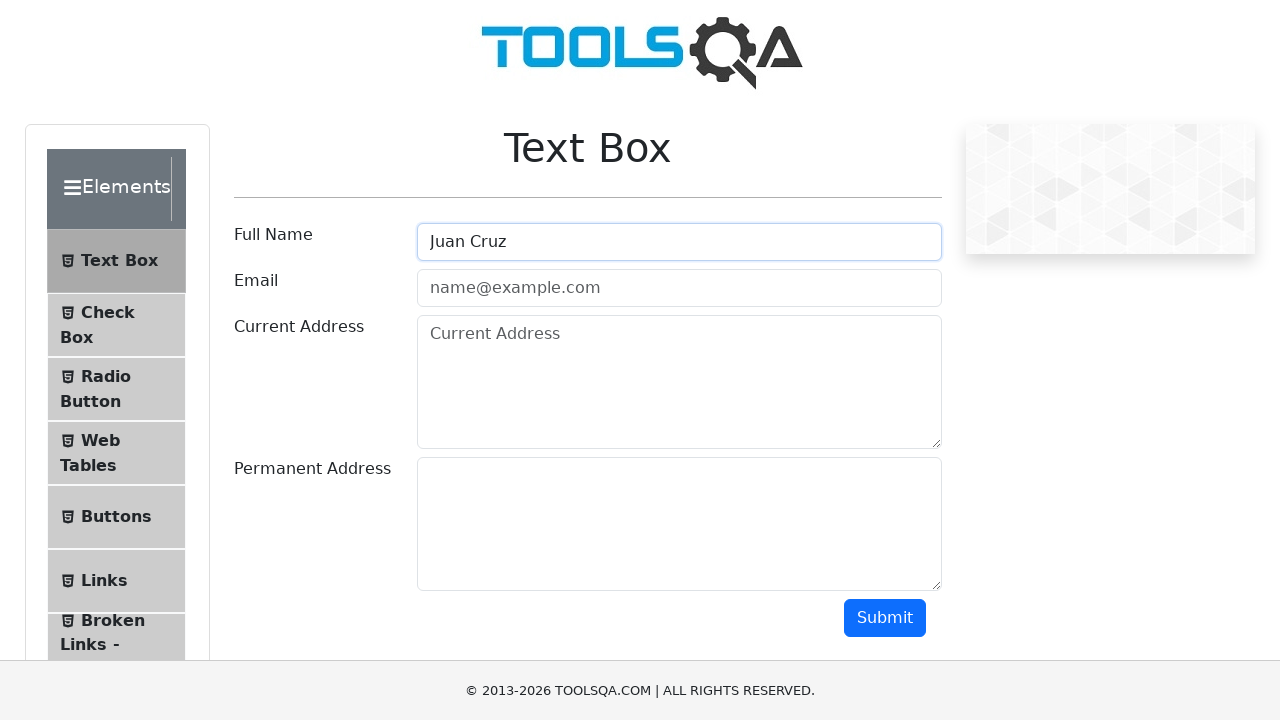

Filled email field with 'juancmouhape@gmail.com' on #userEmail
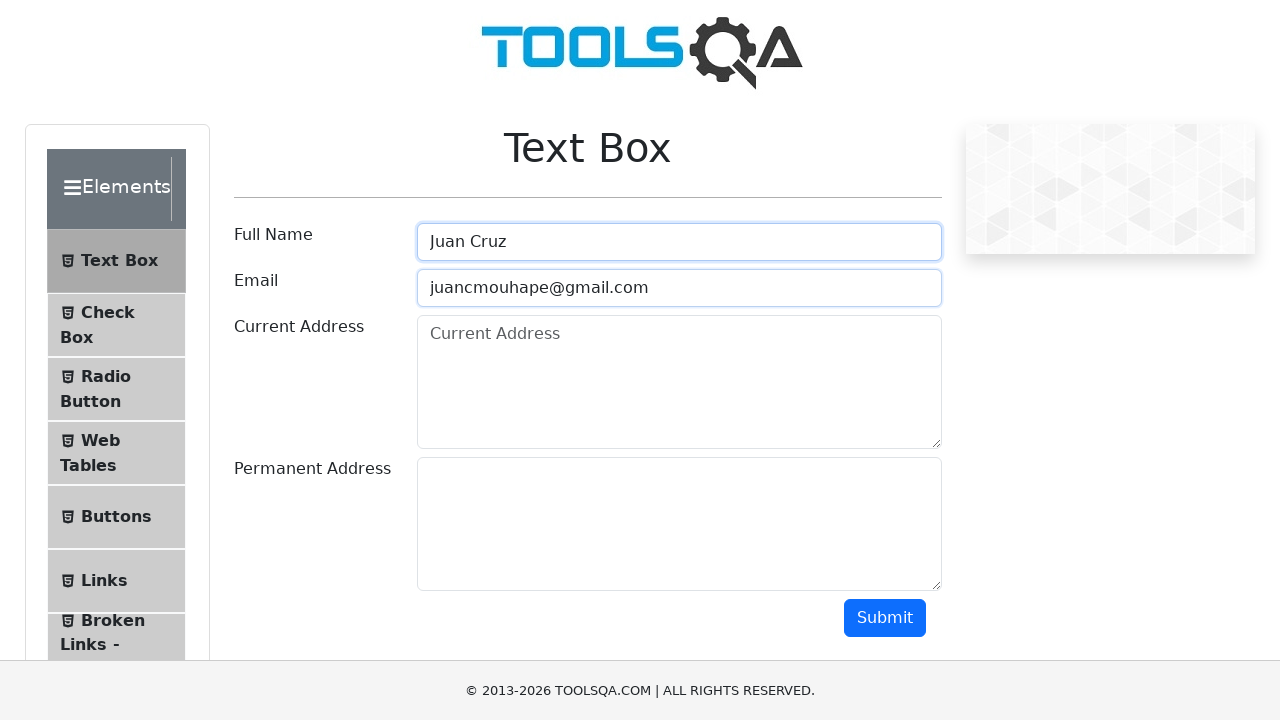

Filled current address field with 'Direccion Uno' on #currentAddress
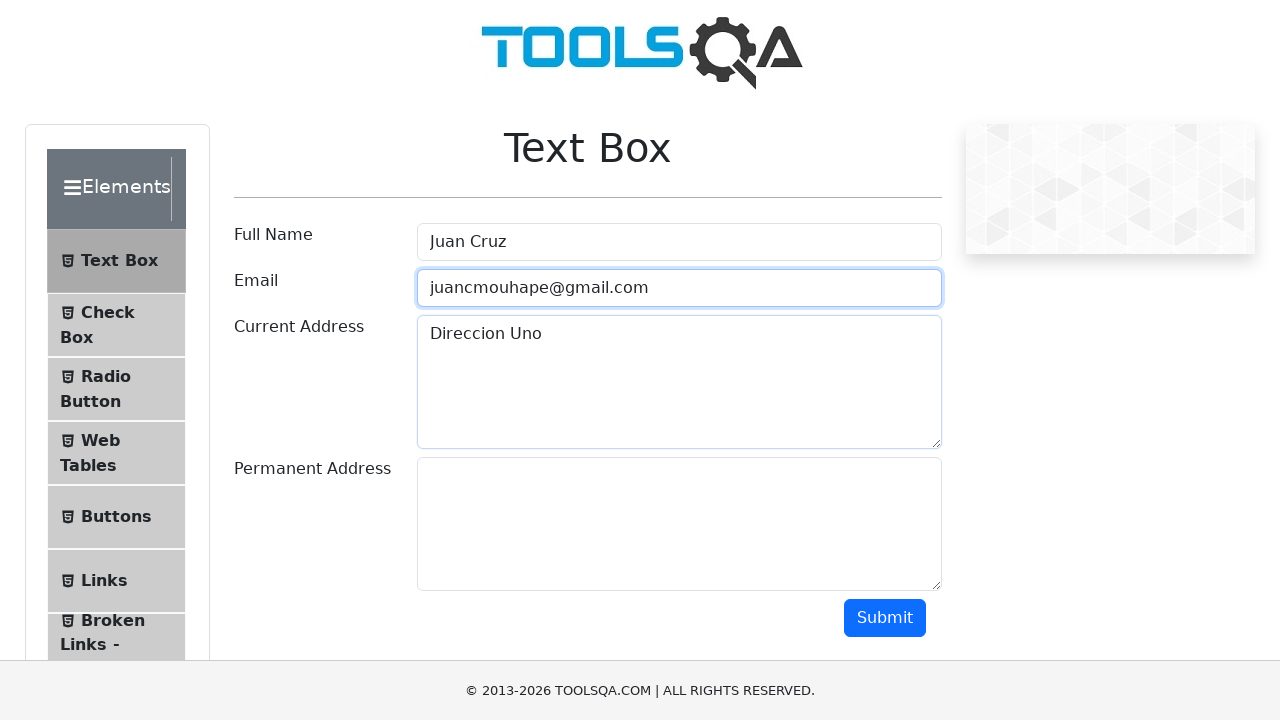

Filled permanent address field with 'Direccion Dos' on #permanentAddress
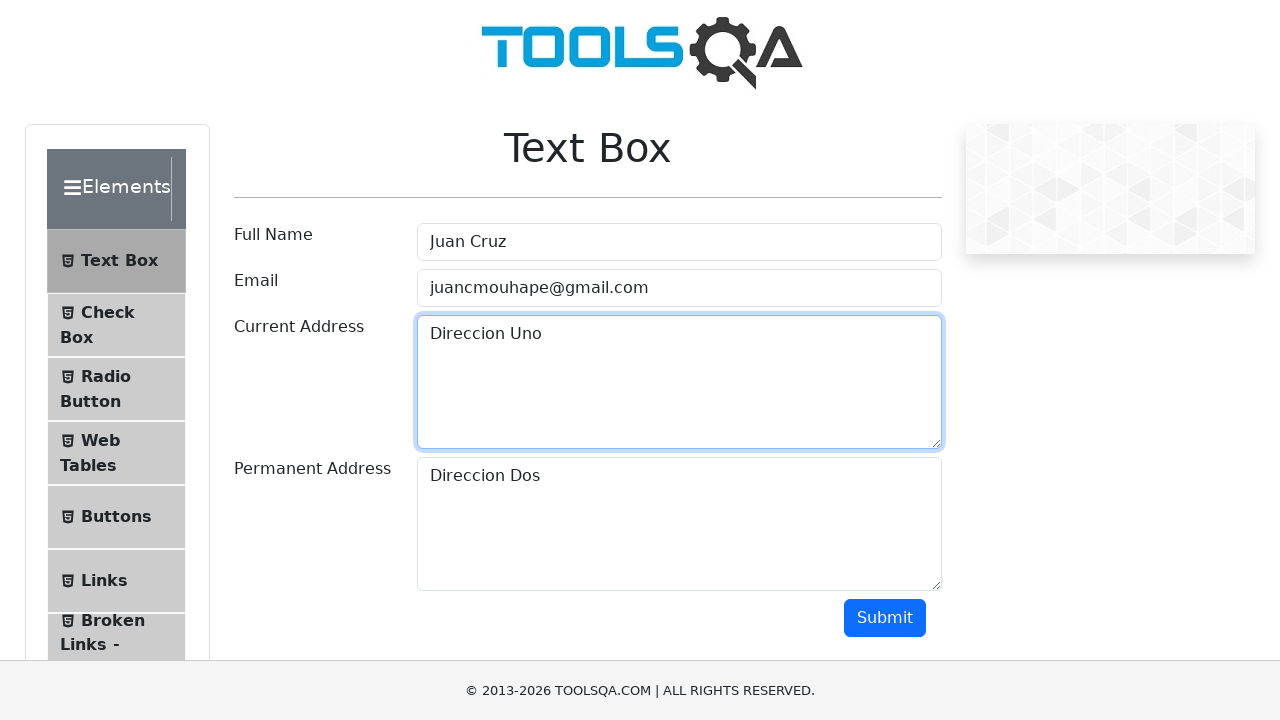

Clicked submit button to submit the form at (885, 618) on #submit
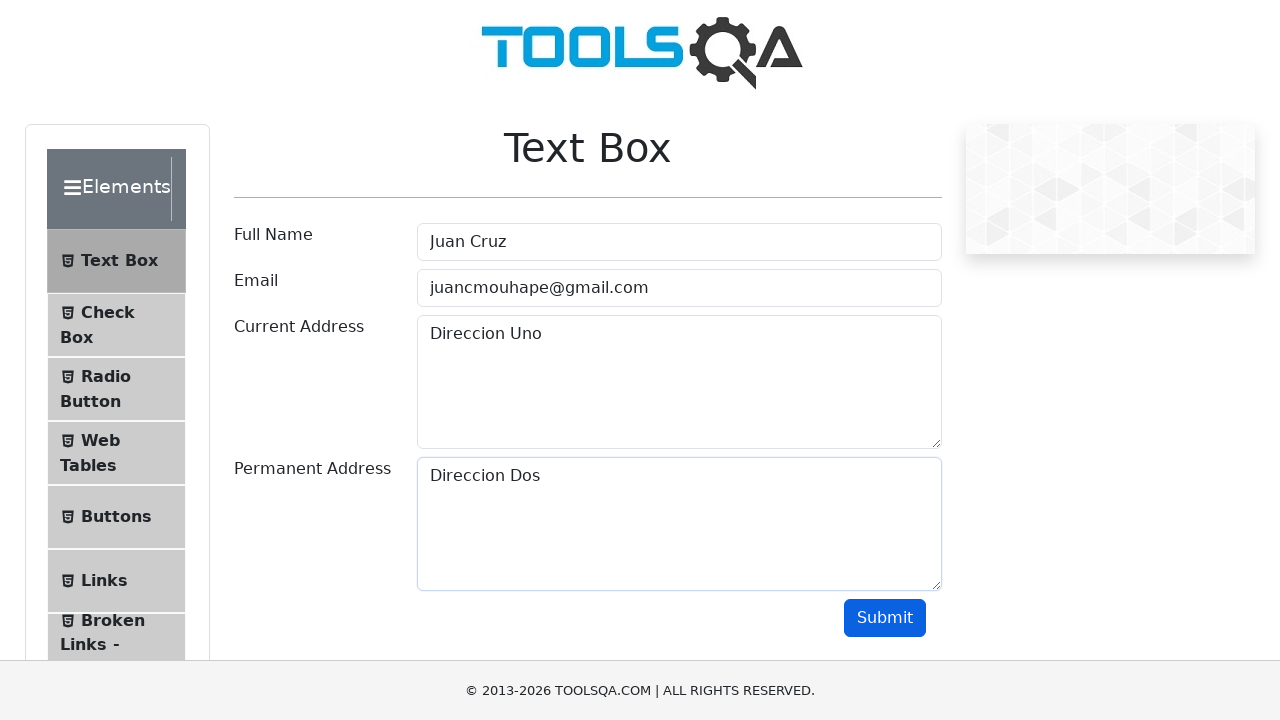

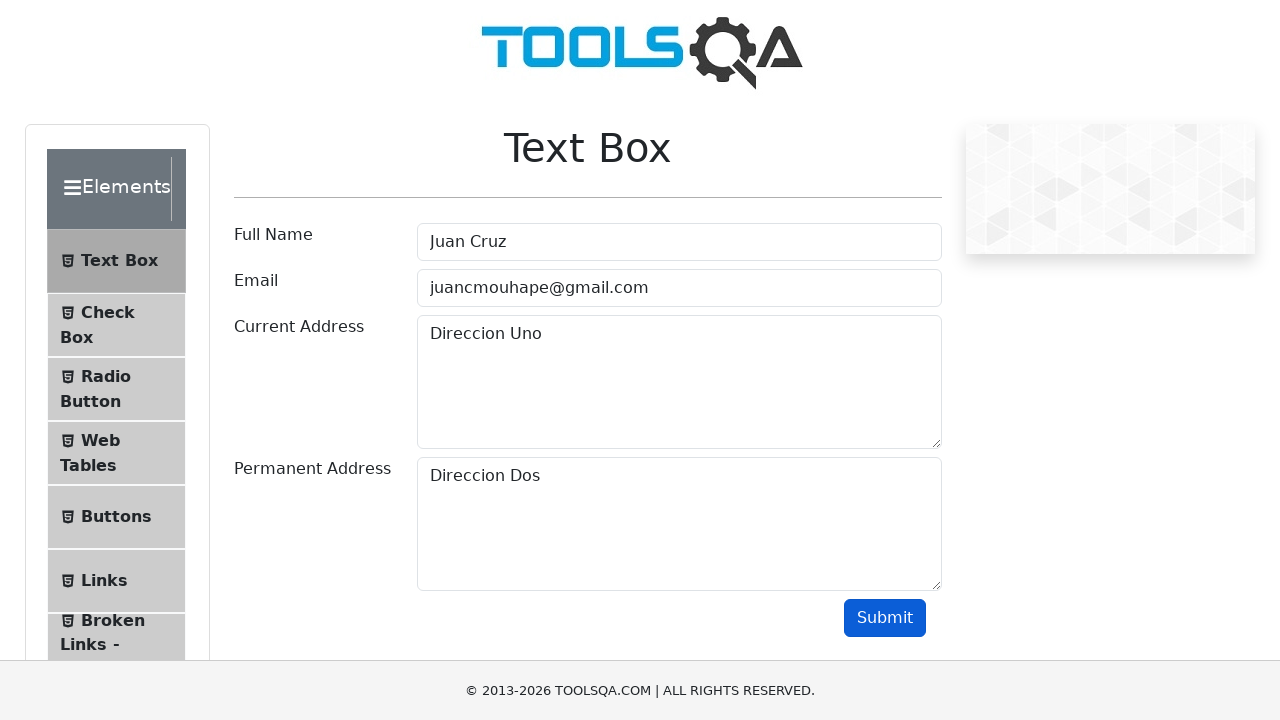